Tests dynamic control functionality by verifying a textbox is initially disabled, clicking Enable button, and verifying it becomes enabled

Starting URL: https://the-internet.herokuapp.com/dynamic_controls

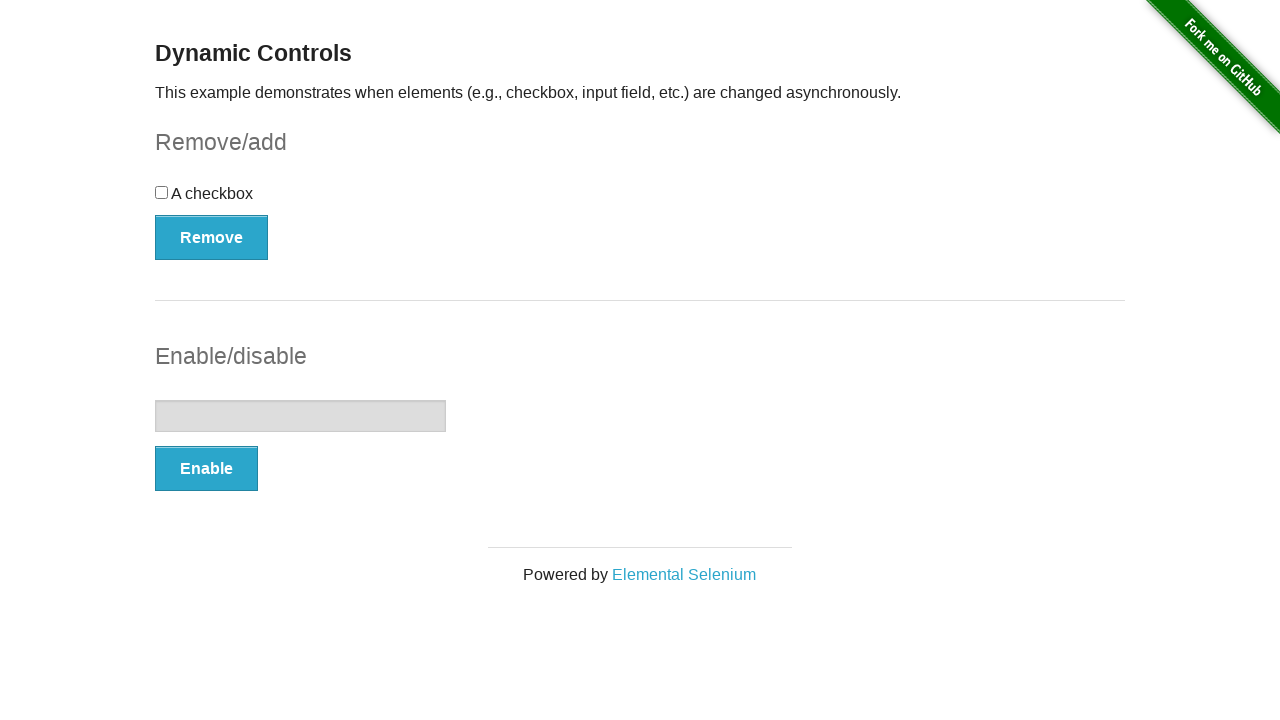

Located the textbox element in the form
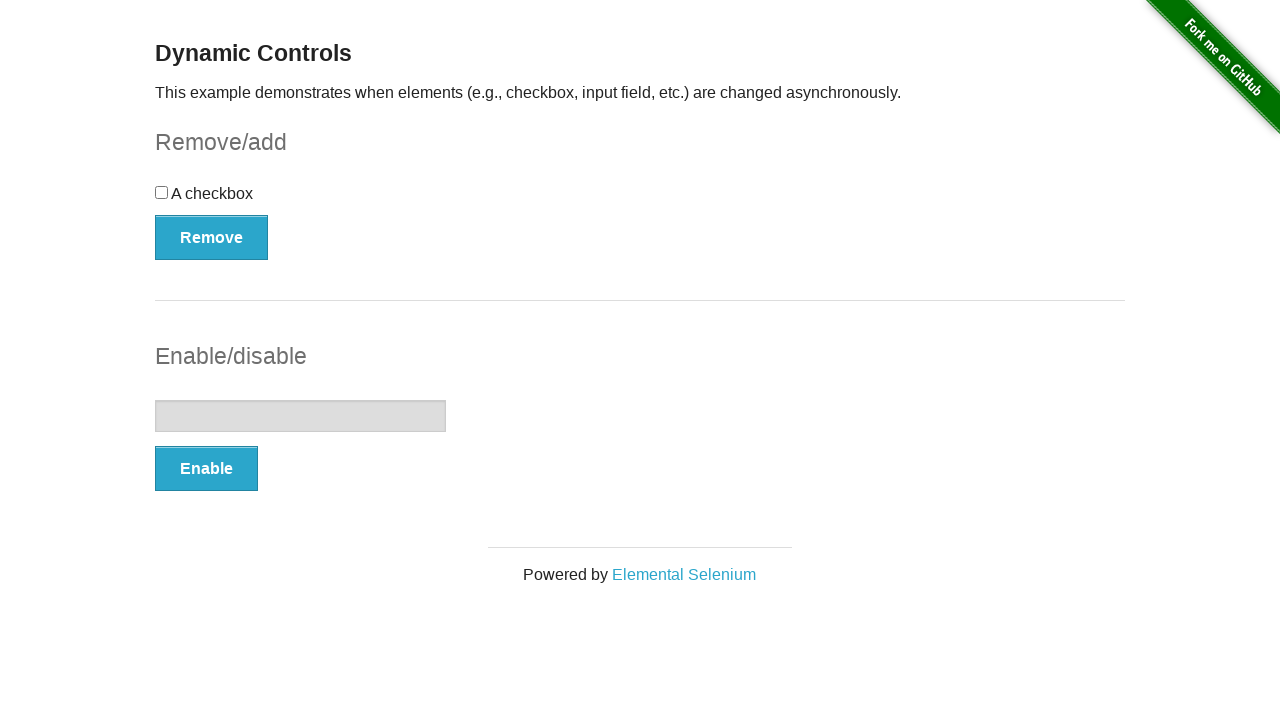

Verified textbox is initially disabled
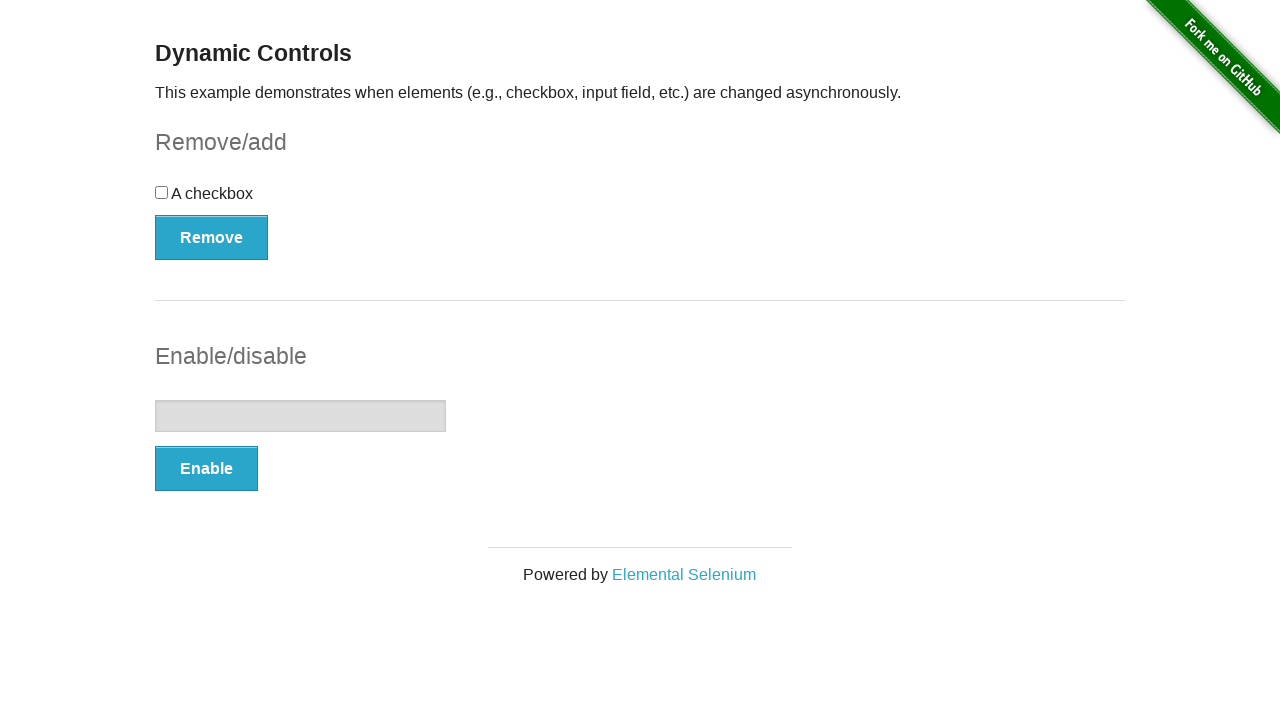

Clicked the Enable button at (206, 469) on xpath=//button[.='Enable']
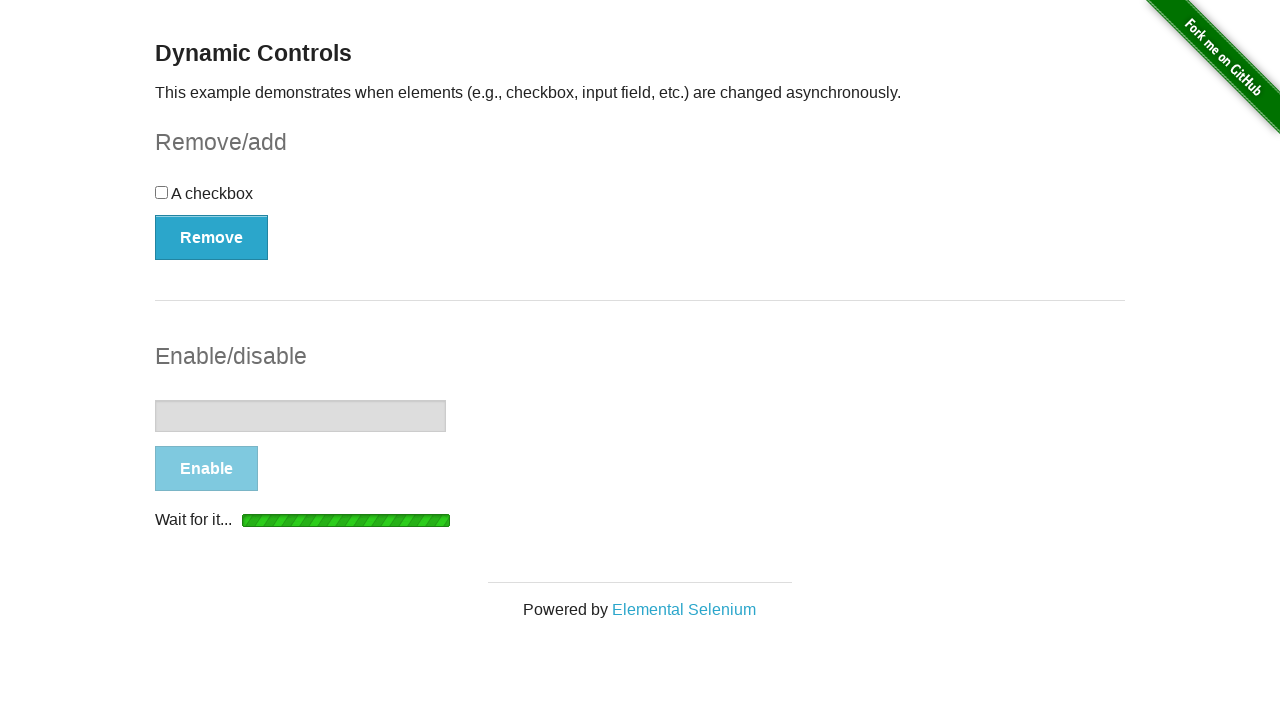

Waited for textbox to become enabled
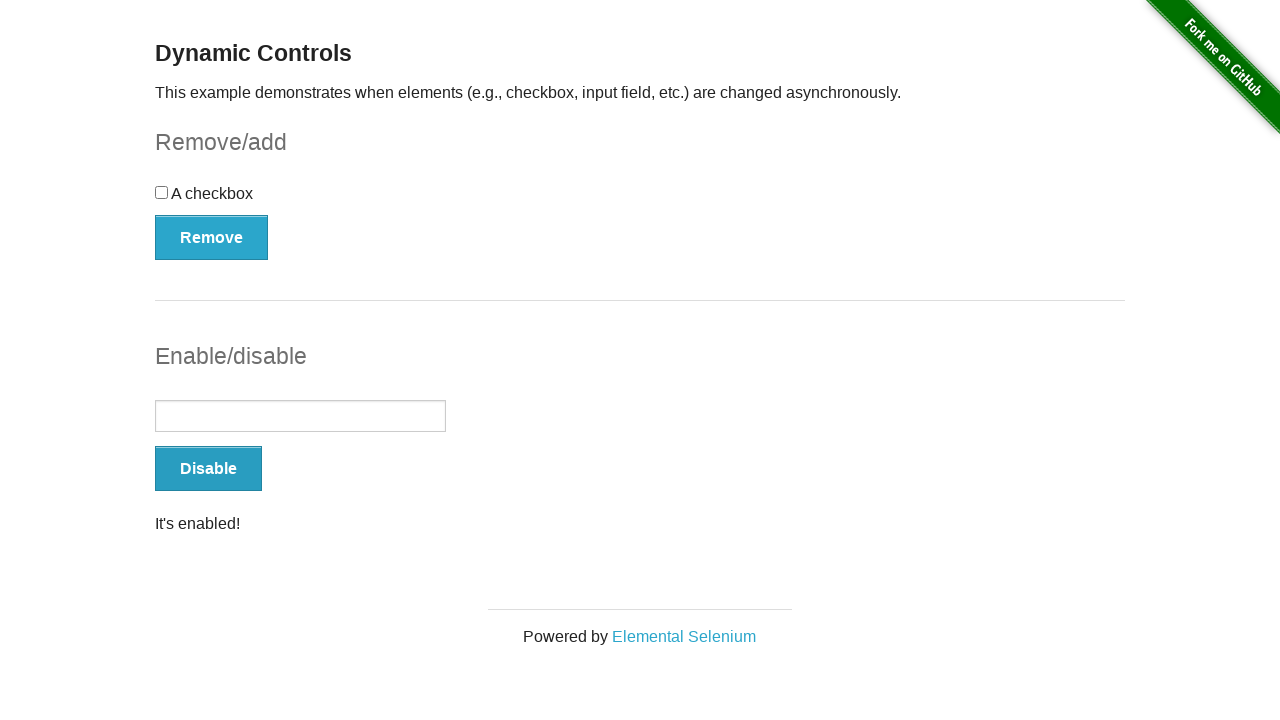

Verified textbox is now enabled
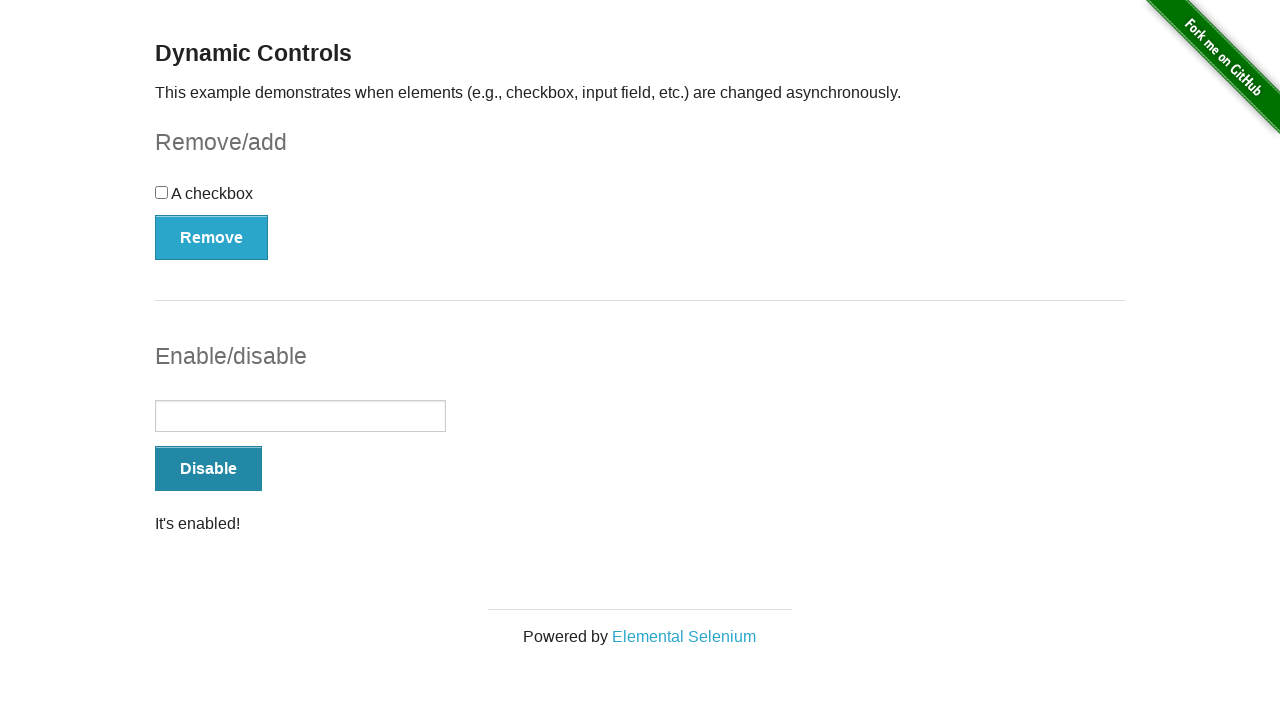

Verified 'It's enabled!' message is displayed
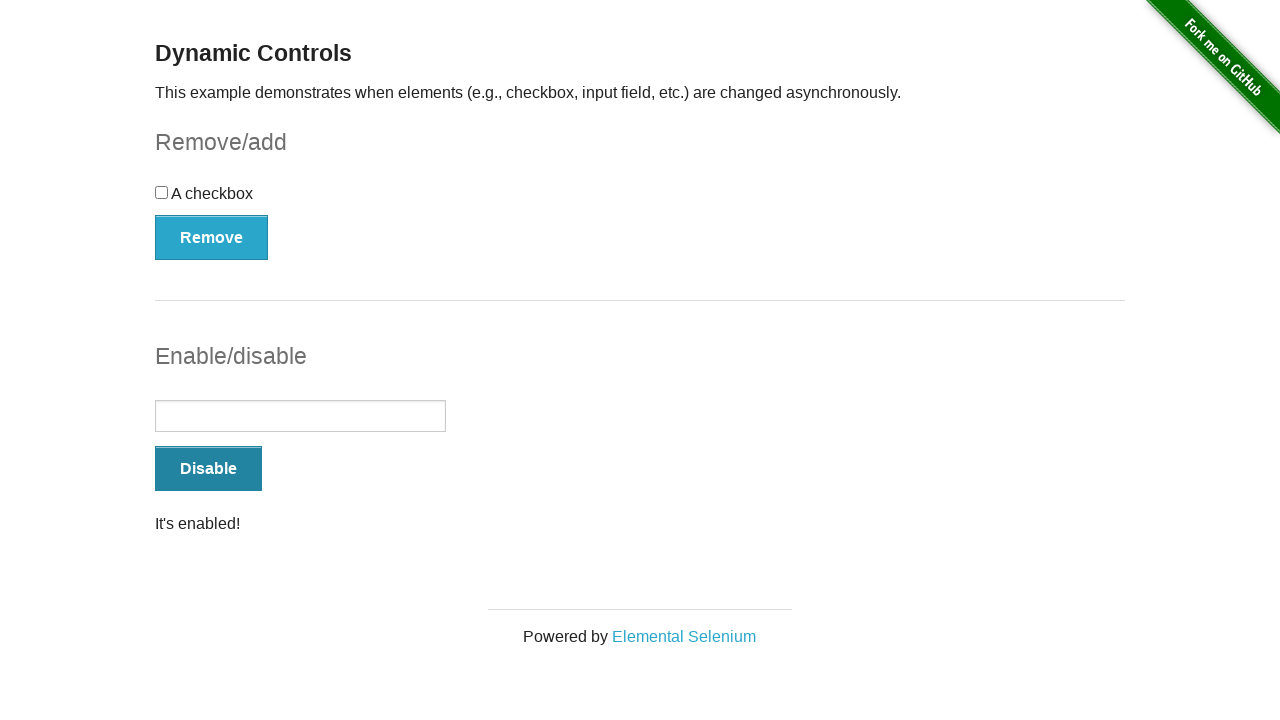

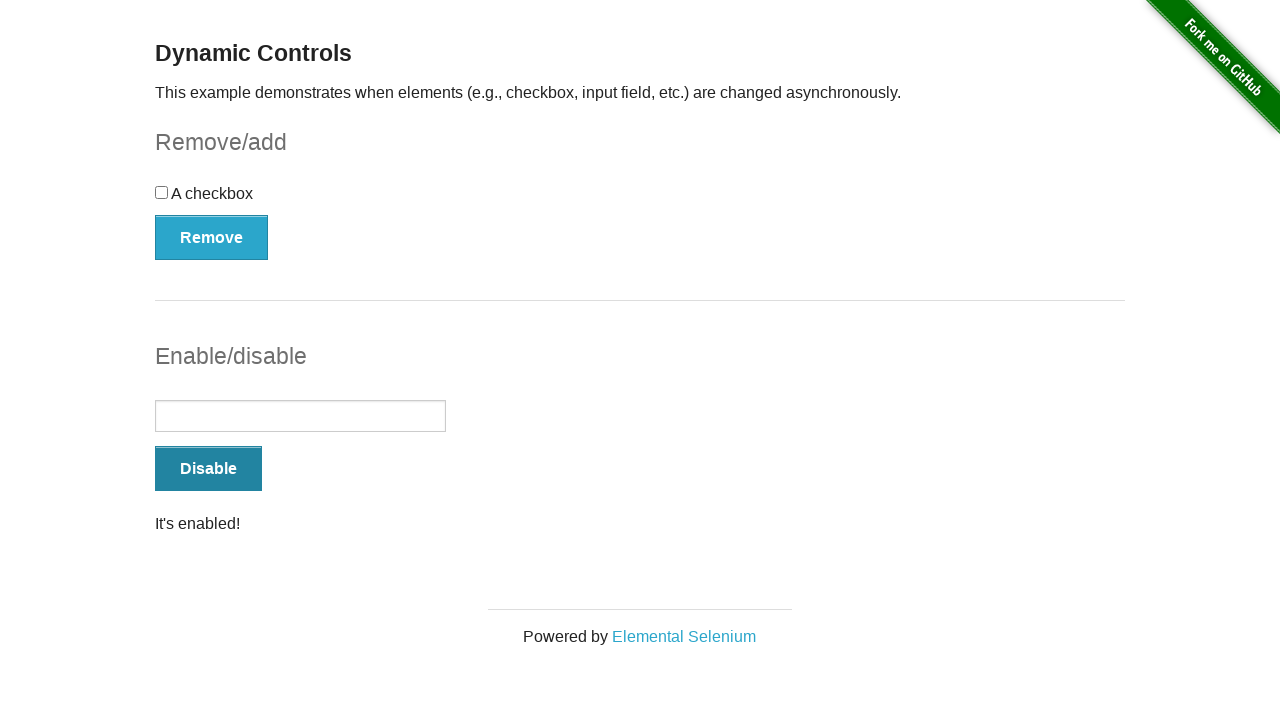